Tests keyboard key press functionality by sending the SPACE key to an input element and verifying the result text displays the correct key pressed

Starting URL: http://the-internet.herokuapp.com/key_presses

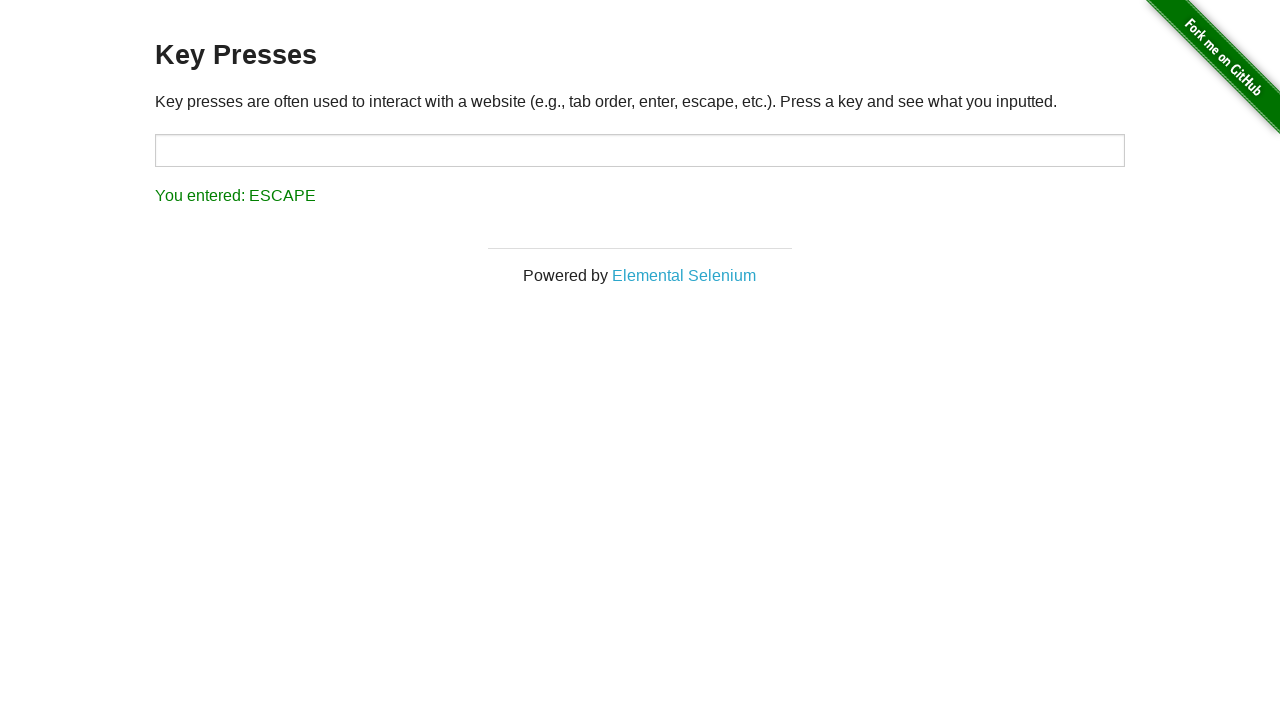

Pressed SPACE key on target input element on #target
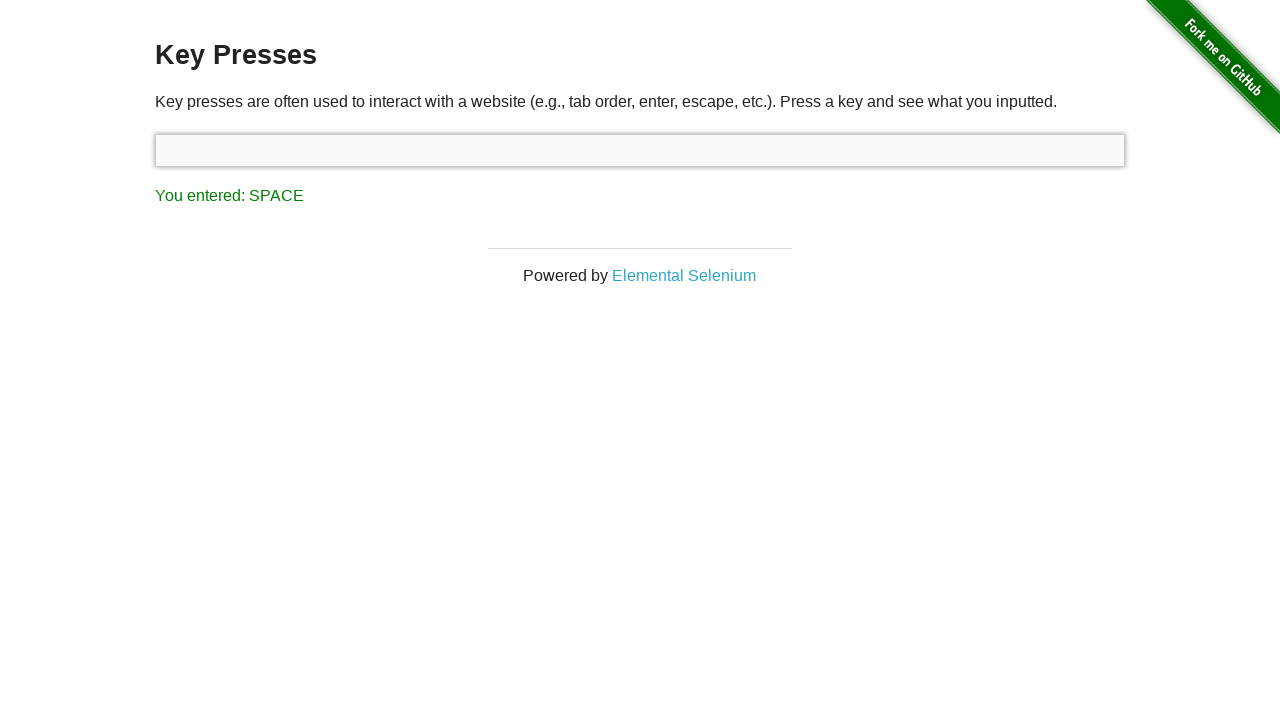

Result element loaded and visible
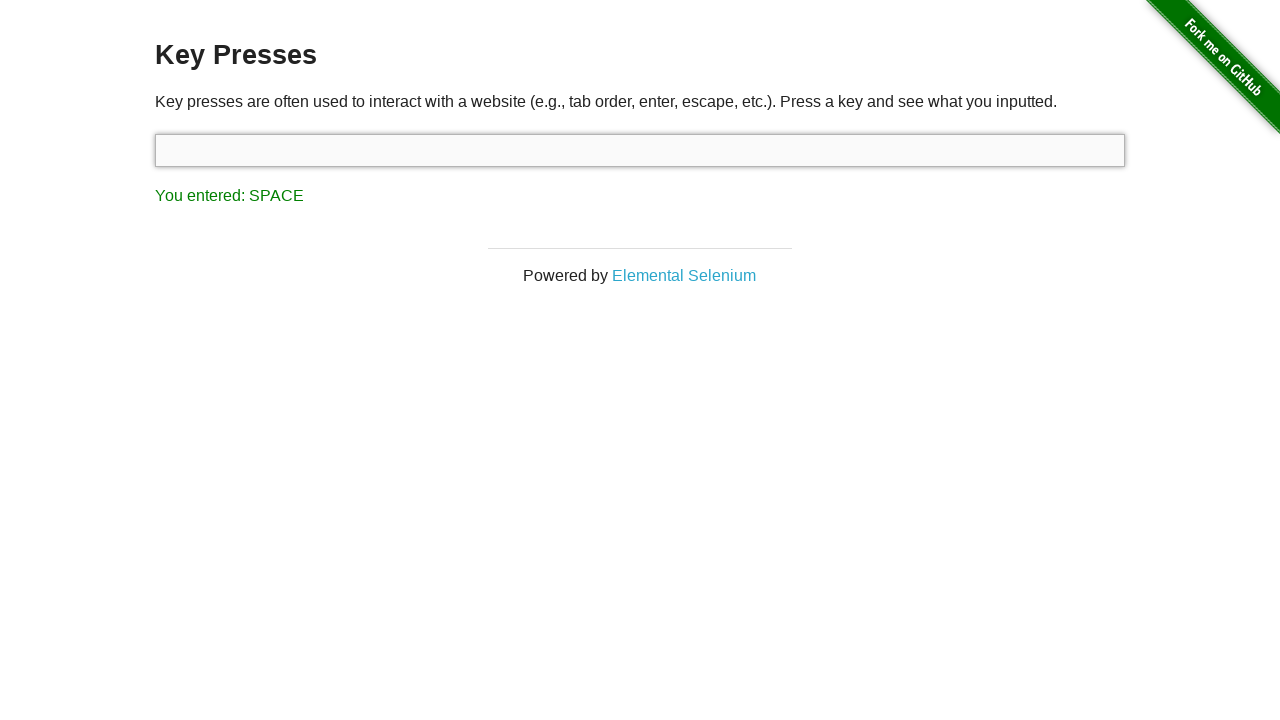

Retrieved result text content
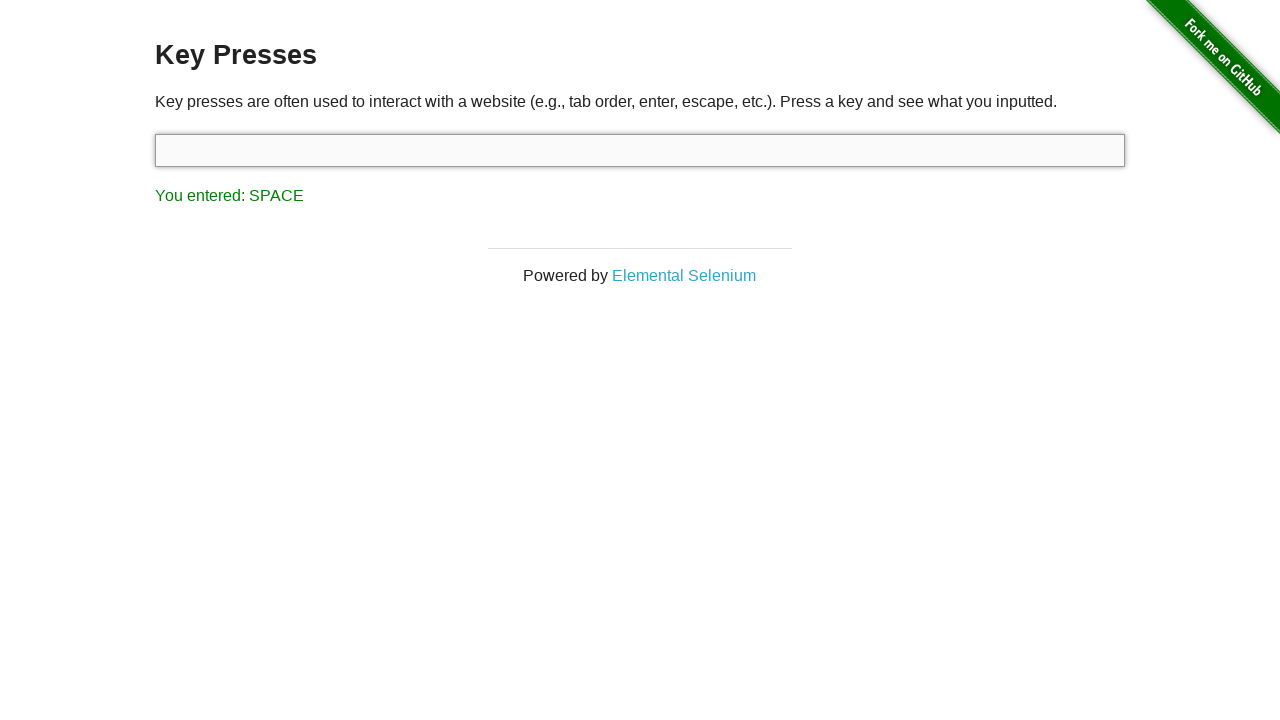

Verified result text shows 'You entered: SPACE'
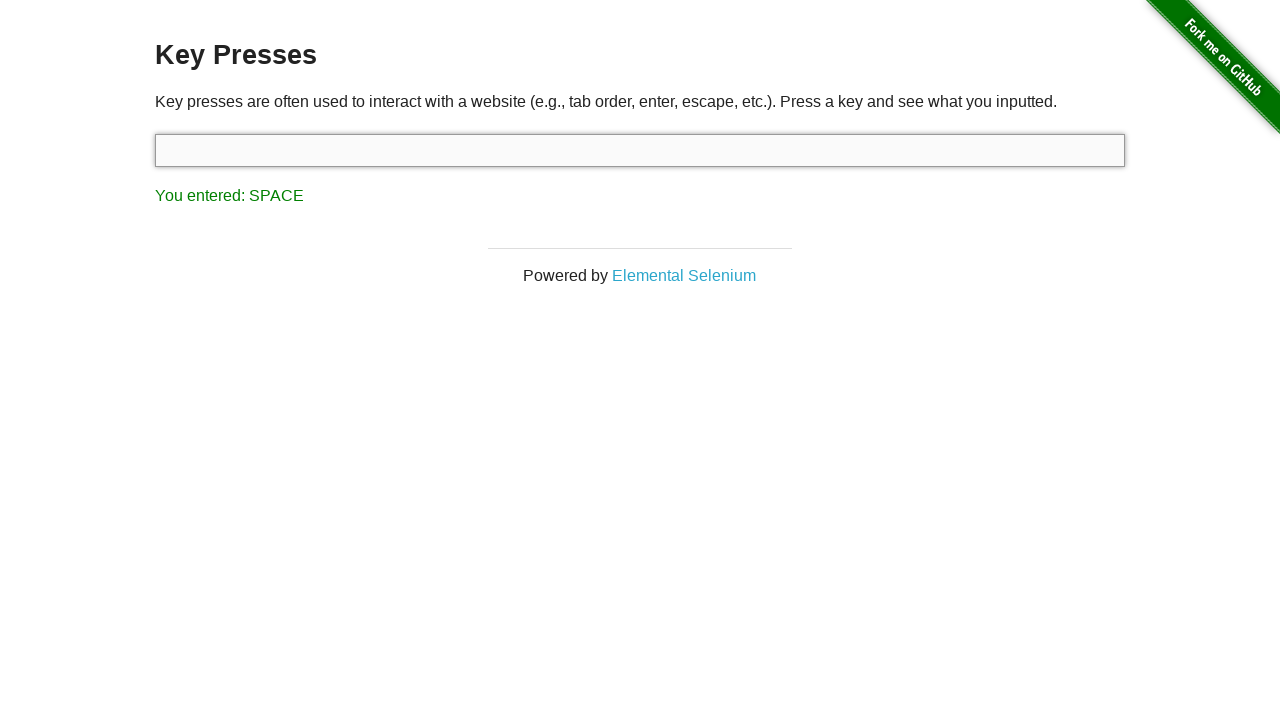

Pressed TAB key using keyboard
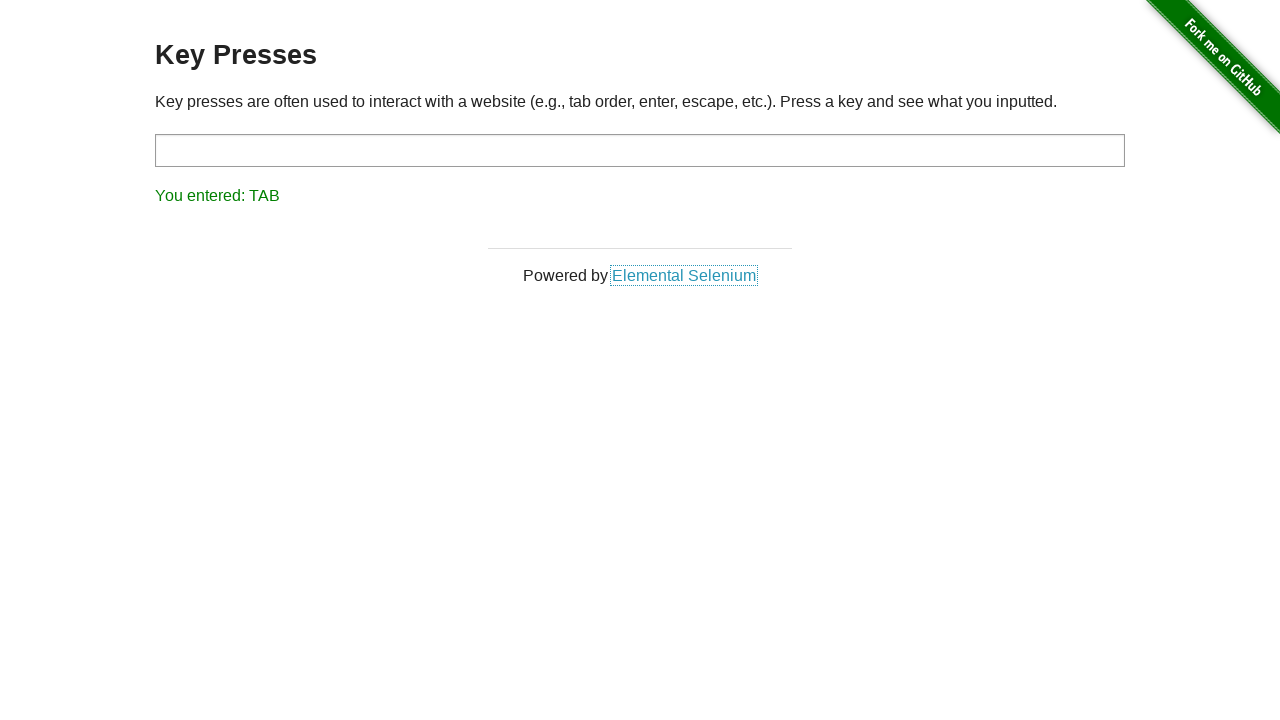

Retrieved result text content after TAB key press
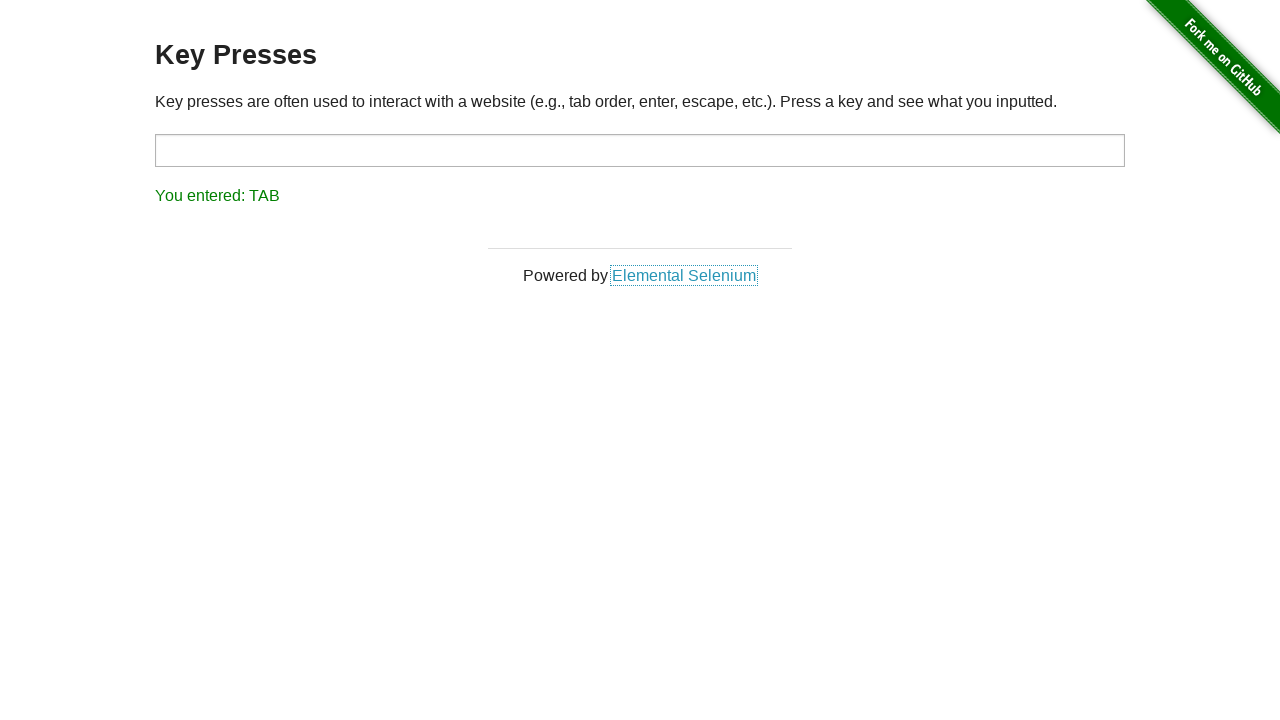

Verified result text shows 'You entered: TAB'
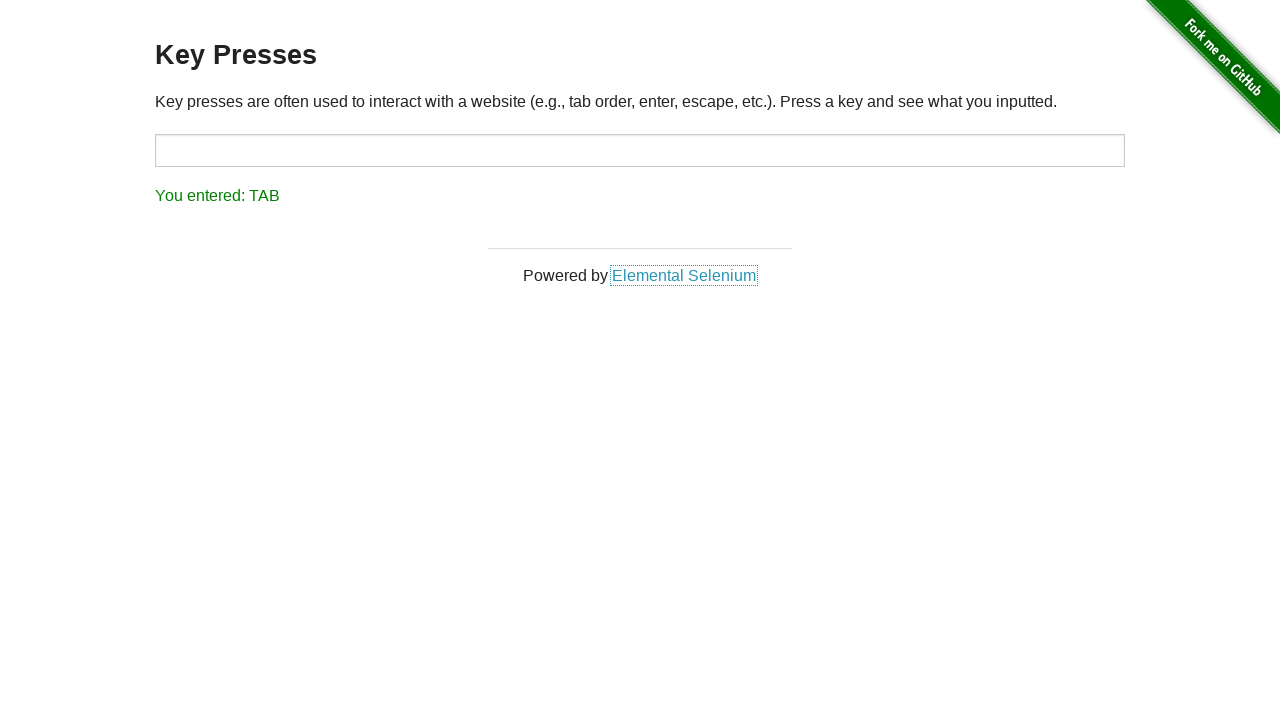

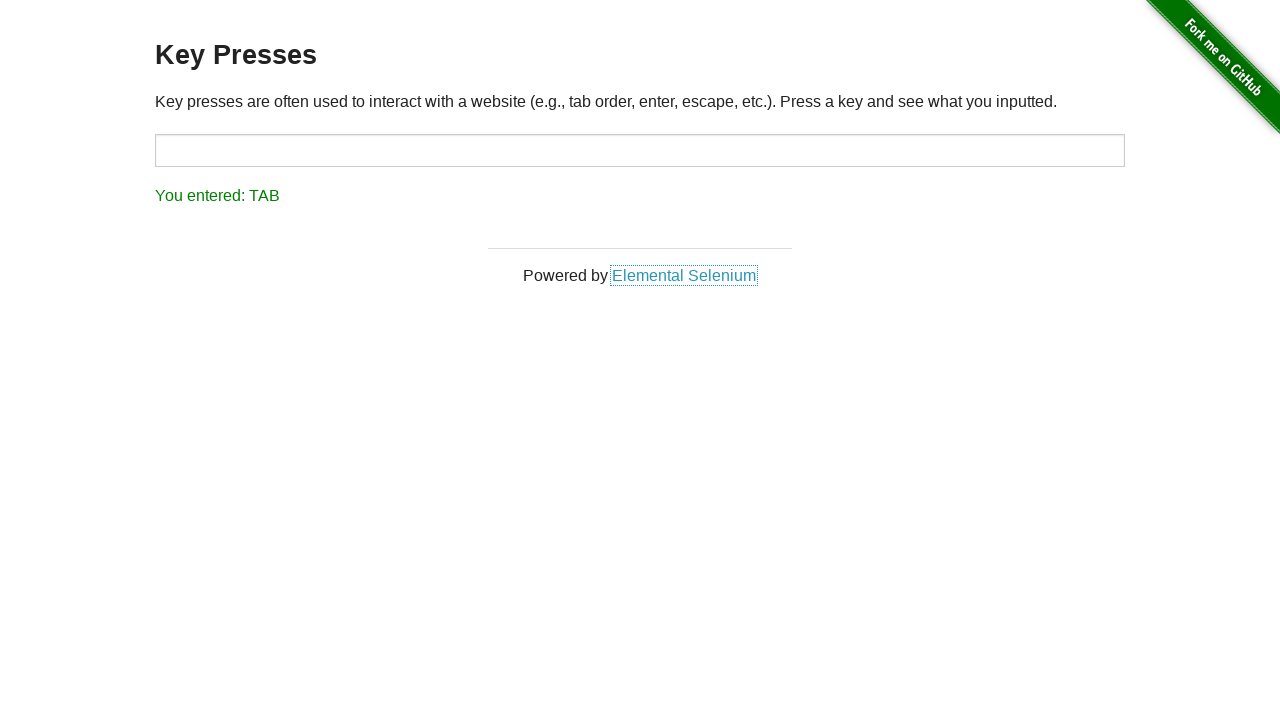